Tests modal dialog functionality by clicking a button to open a small modal alert and then closing it using the Close button.

Starting URL: https://demoqa.com/modal-dialogs

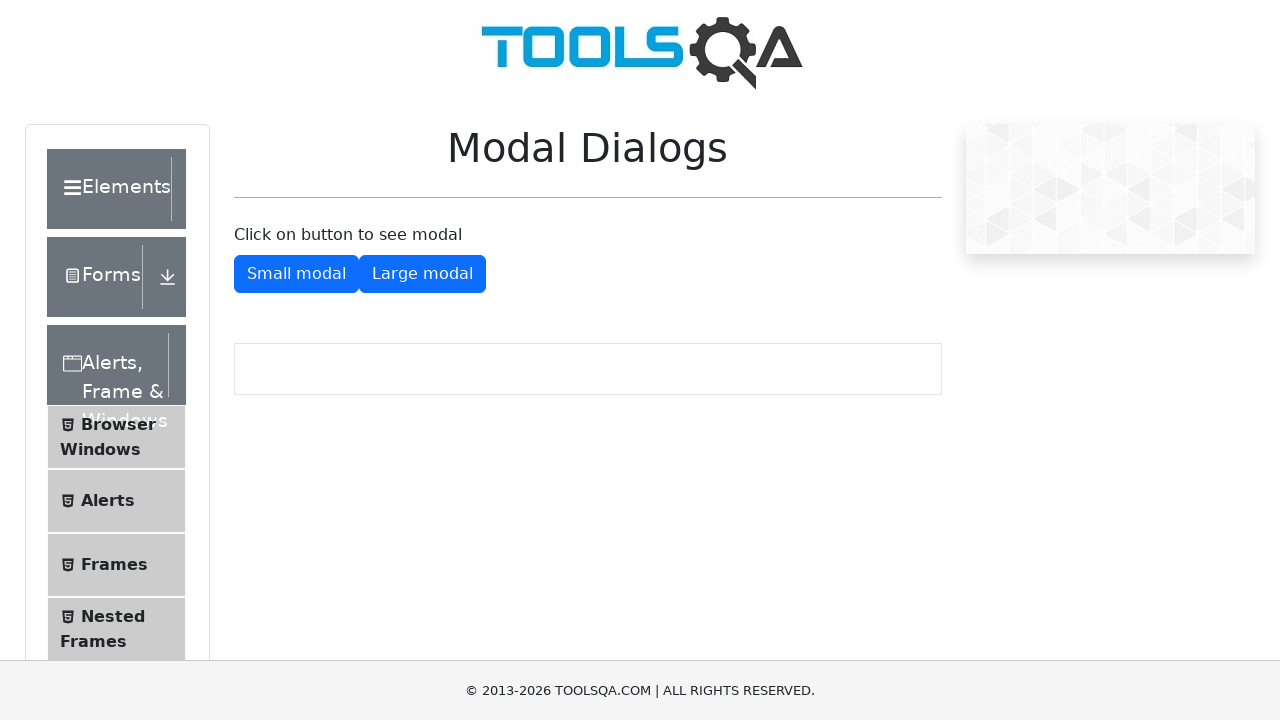

Clicked button to open small modal alert at (296, 274) on #showSmallModal
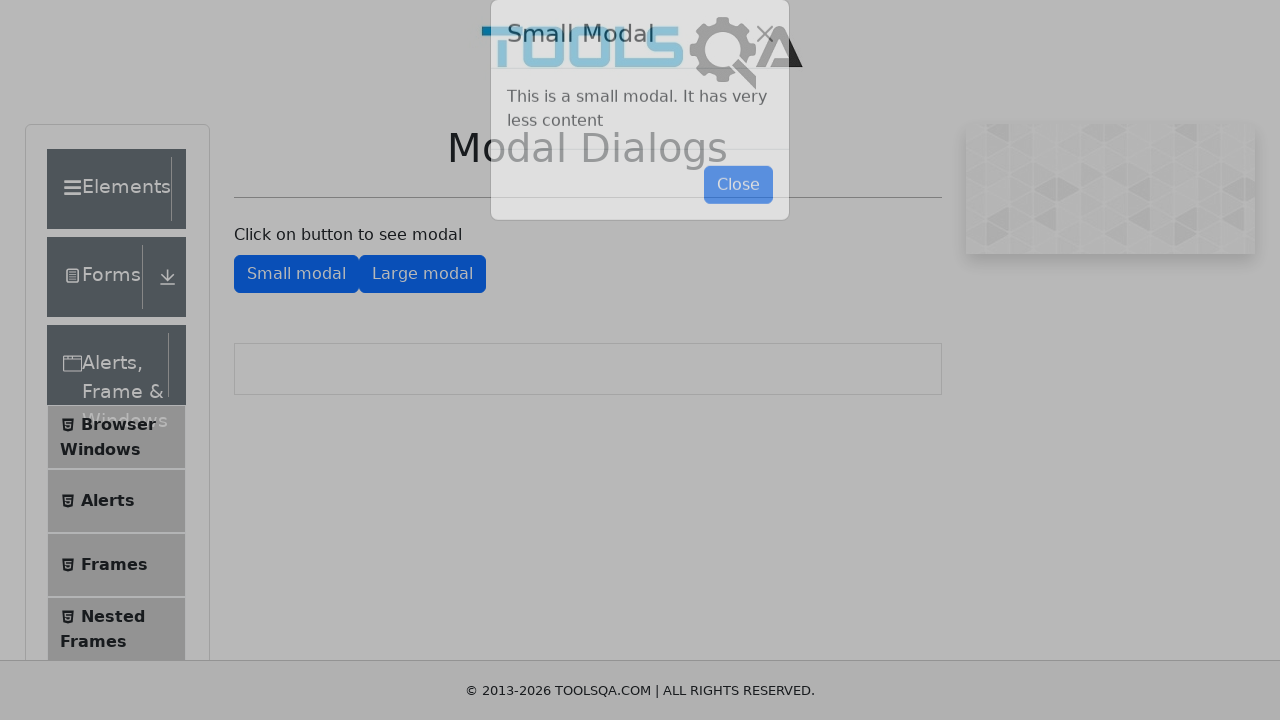

Modal dialog appeared with Close button visible
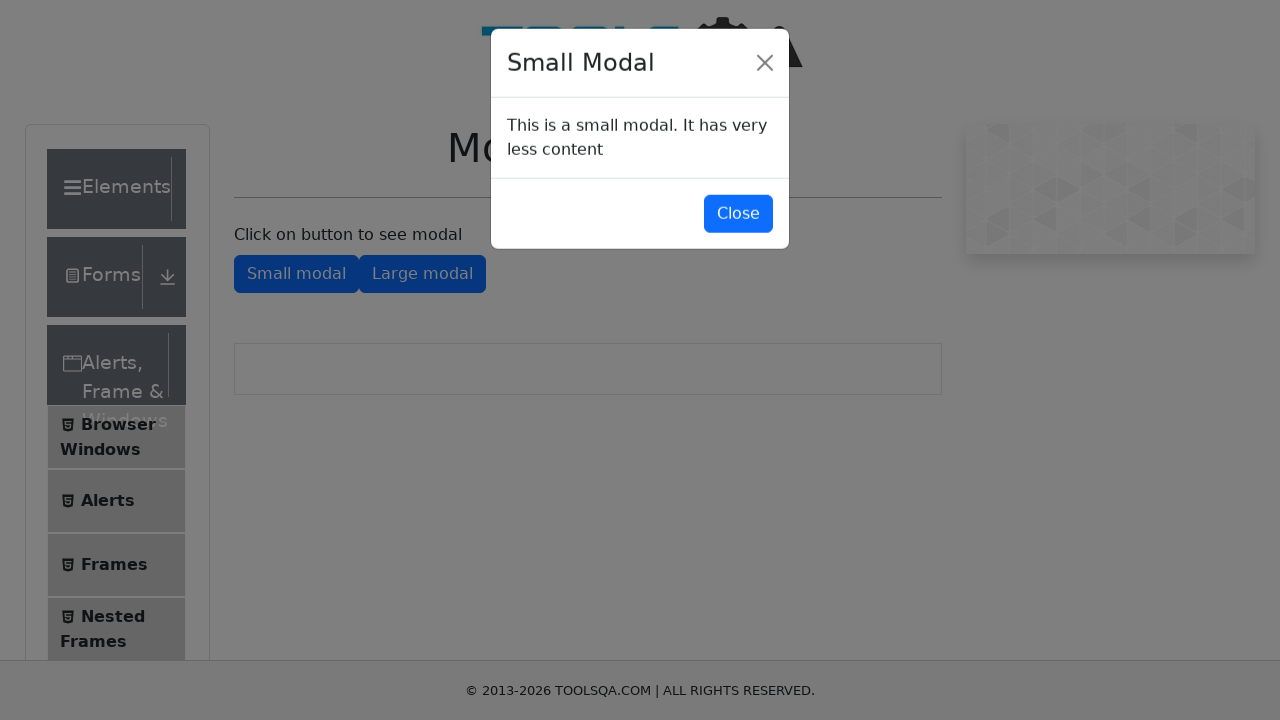

Clicked Close button to close the modal dialog at (738, 214) on xpath=//button[text()='Close']
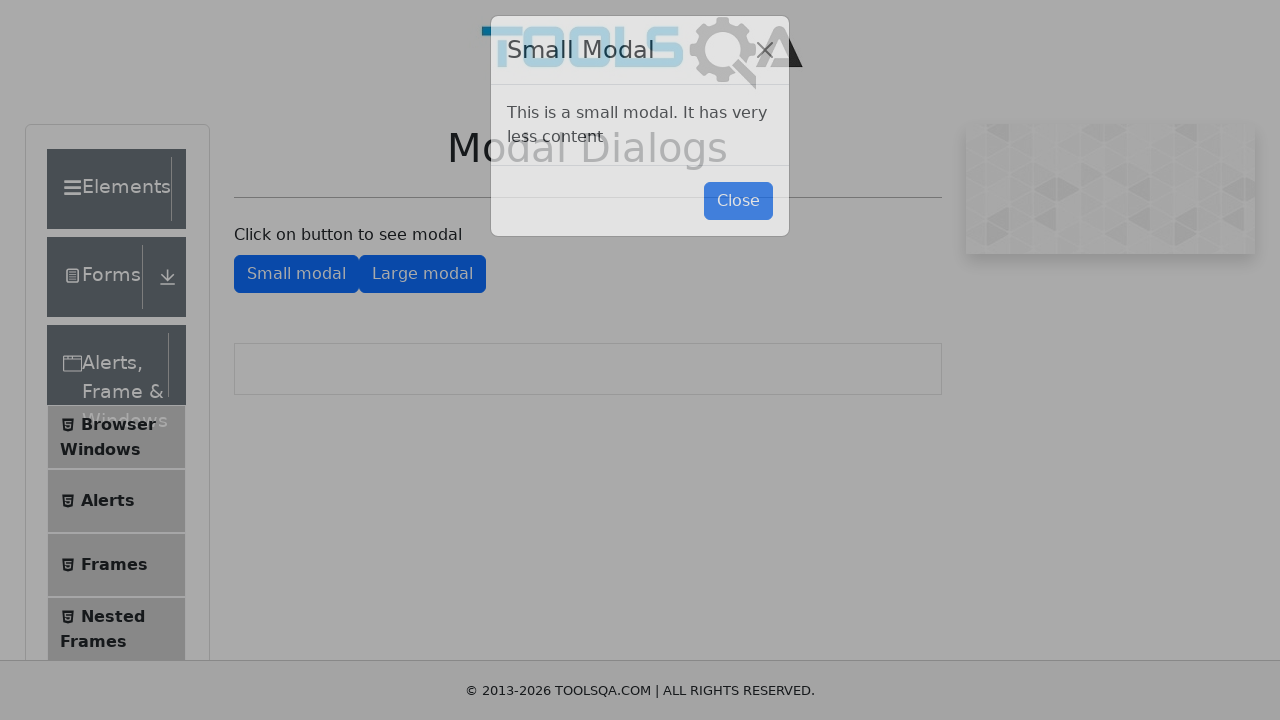

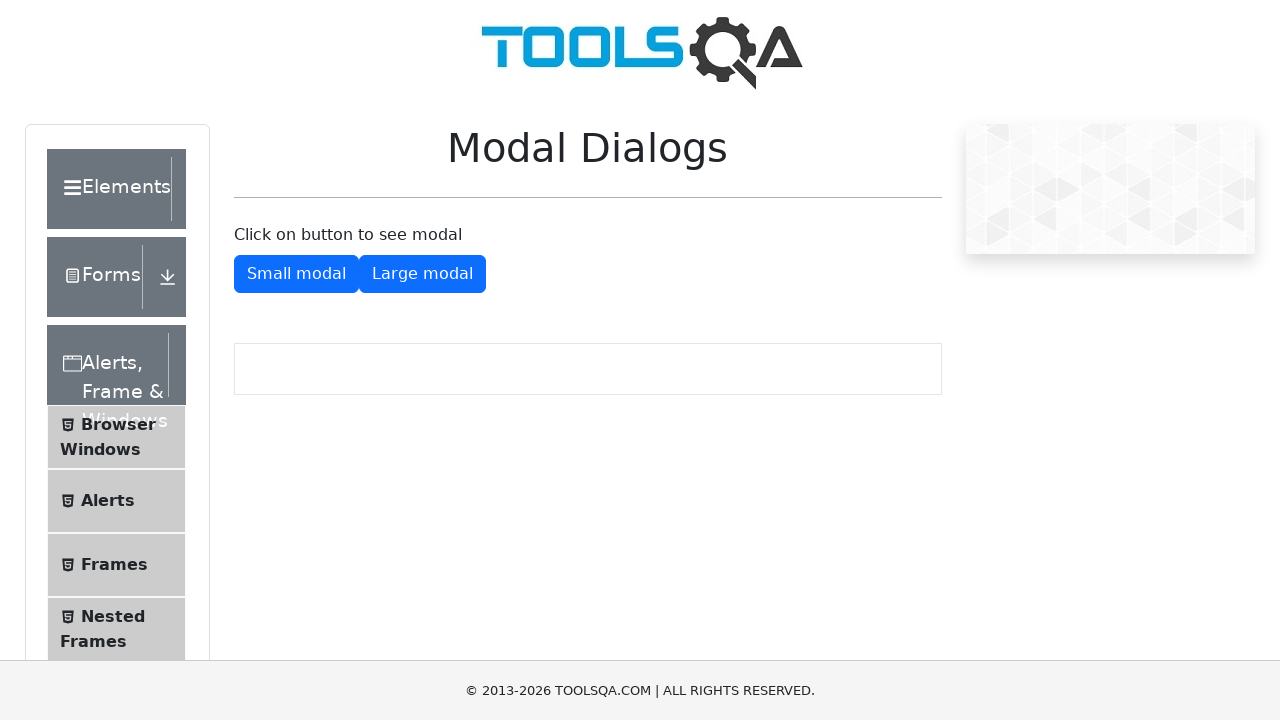